Tests A/B test opt-out by adding the opt-out cookie before visiting the A/B test page, then verifying the page shows "No A/B Test"

Starting URL: http://the-internet.herokuapp.com

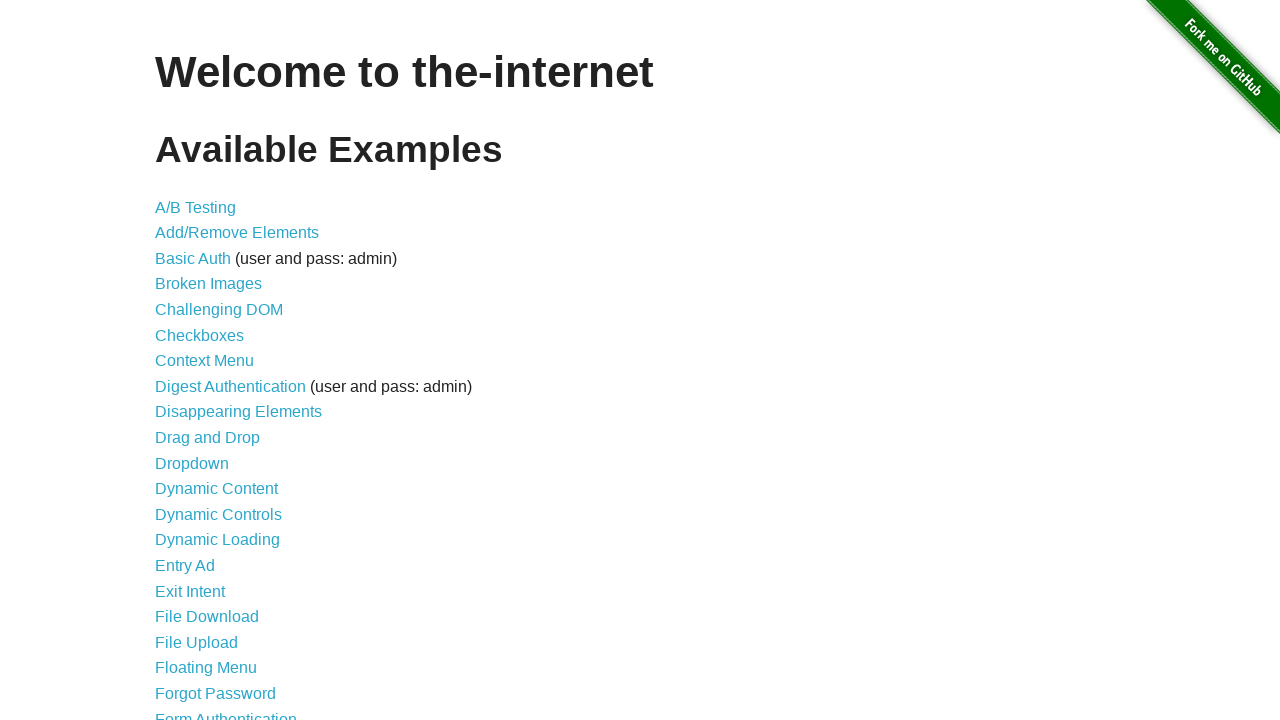

Added optimizelyOptOut cookie to opt out of A/B test
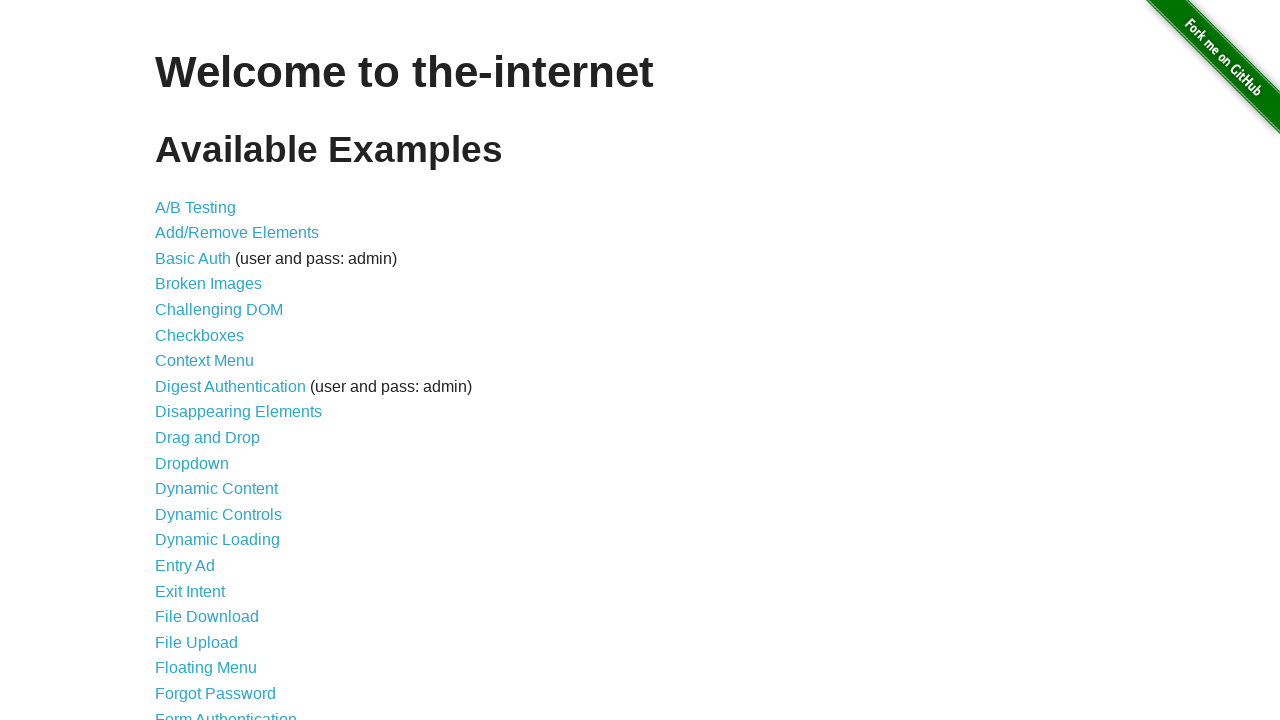

Navigated to A/B test page
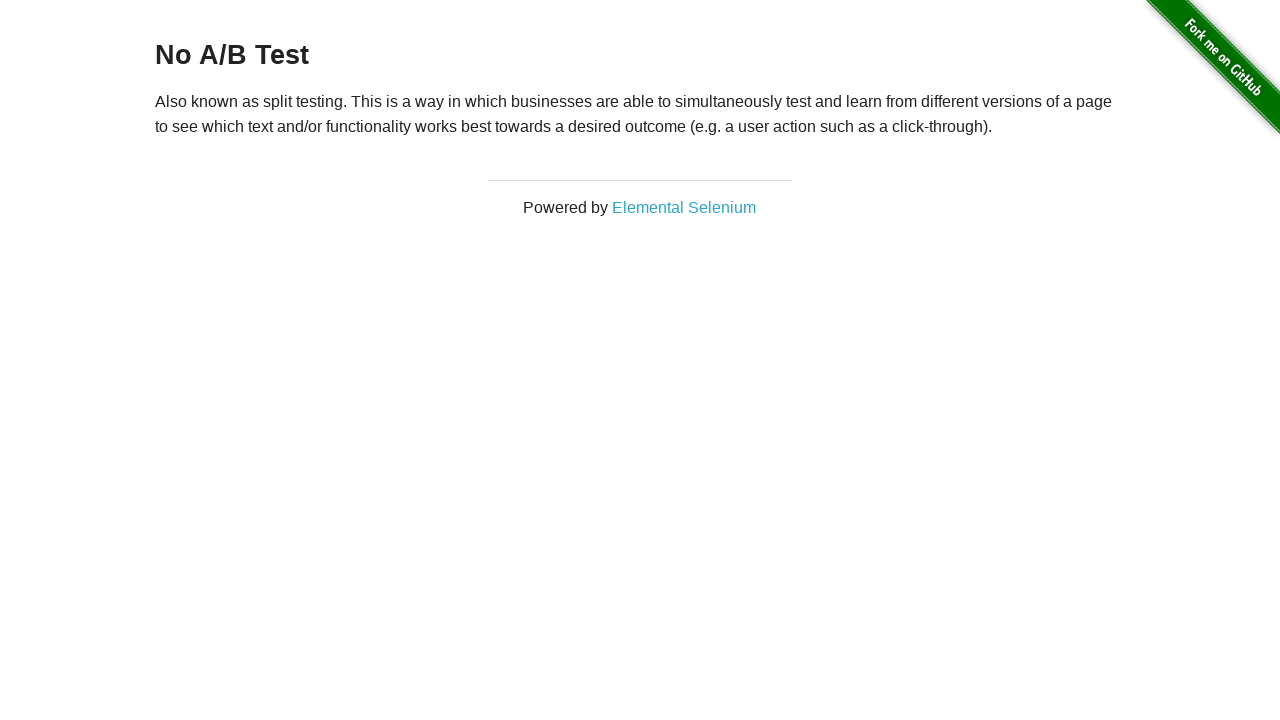

Retrieved heading text from page
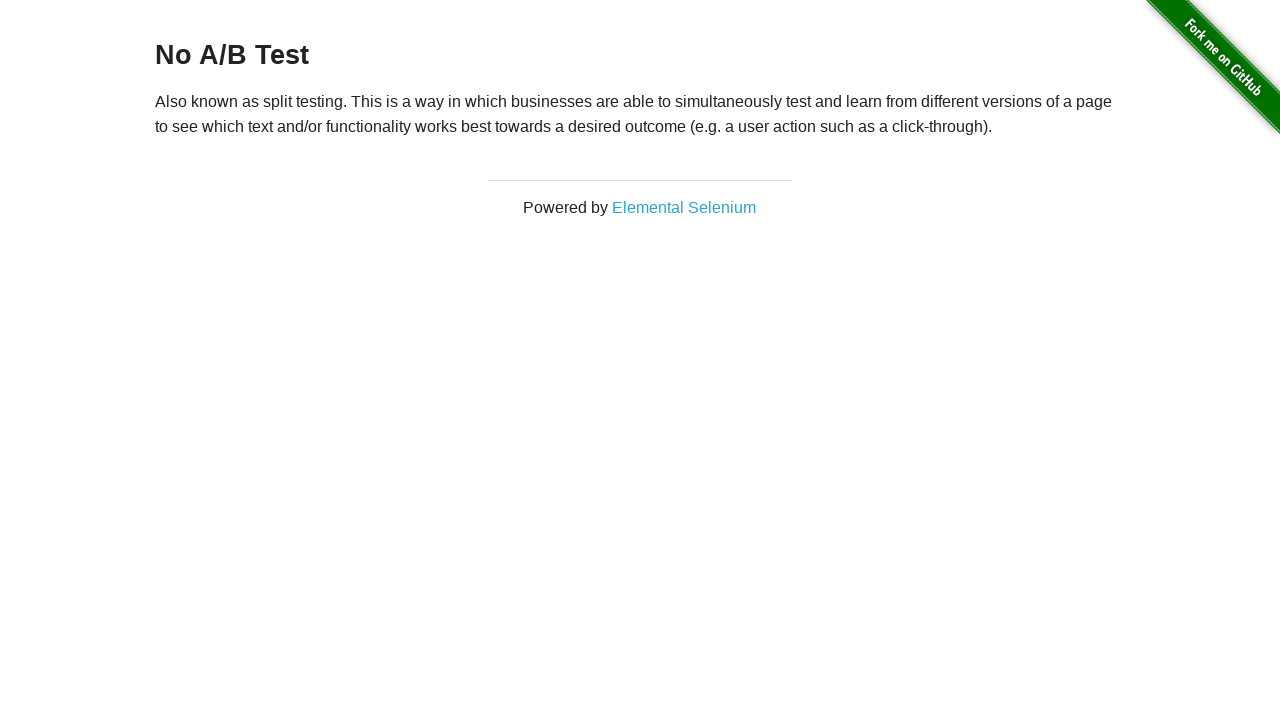

Verified page shows 'No A/B Test', confirming opt-out cookie worked
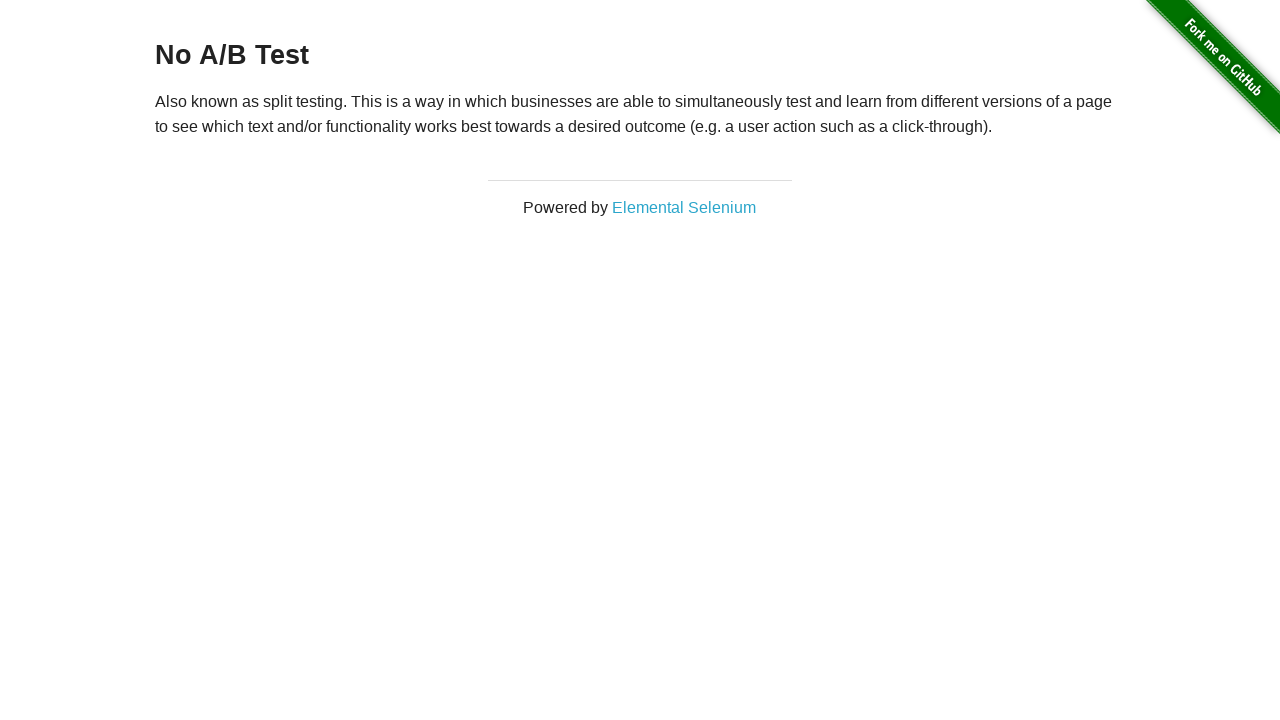

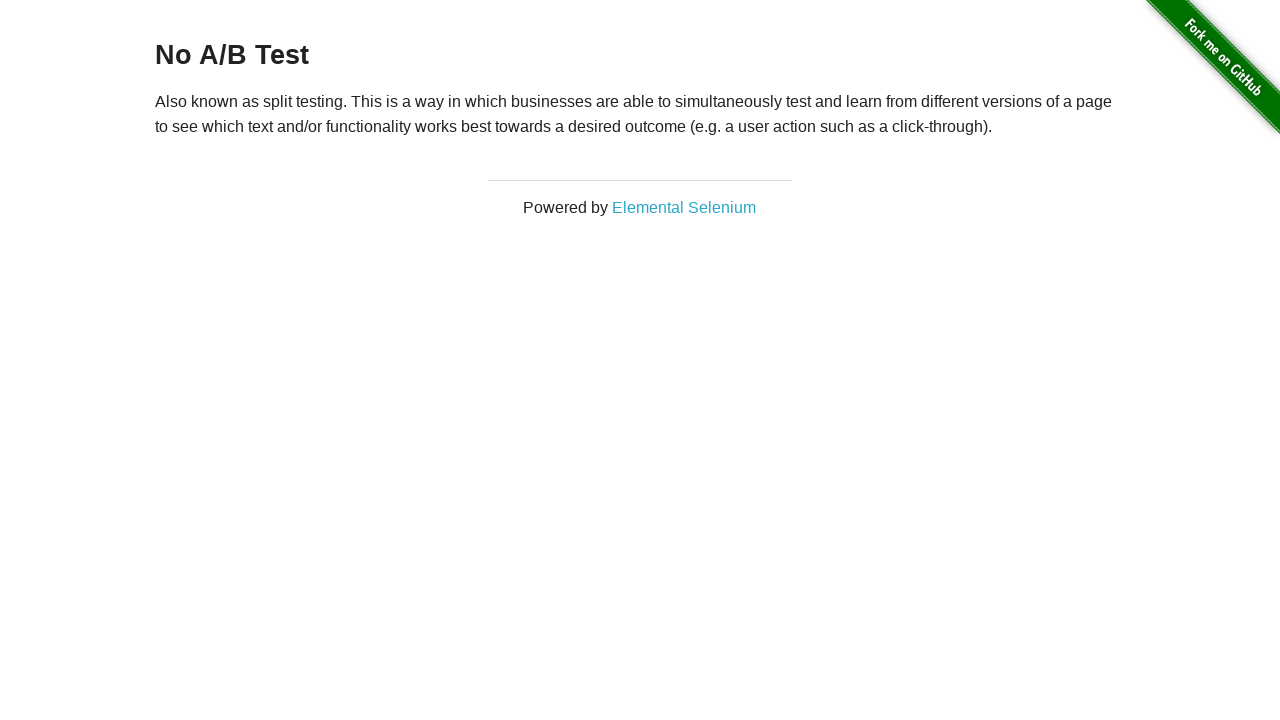